Tests navigation to the Yogonet international news site, hovers over the Categories menu tab, and verifies that category submenu items are displayed.

Starting URL: https://www.yogonet.com/international/

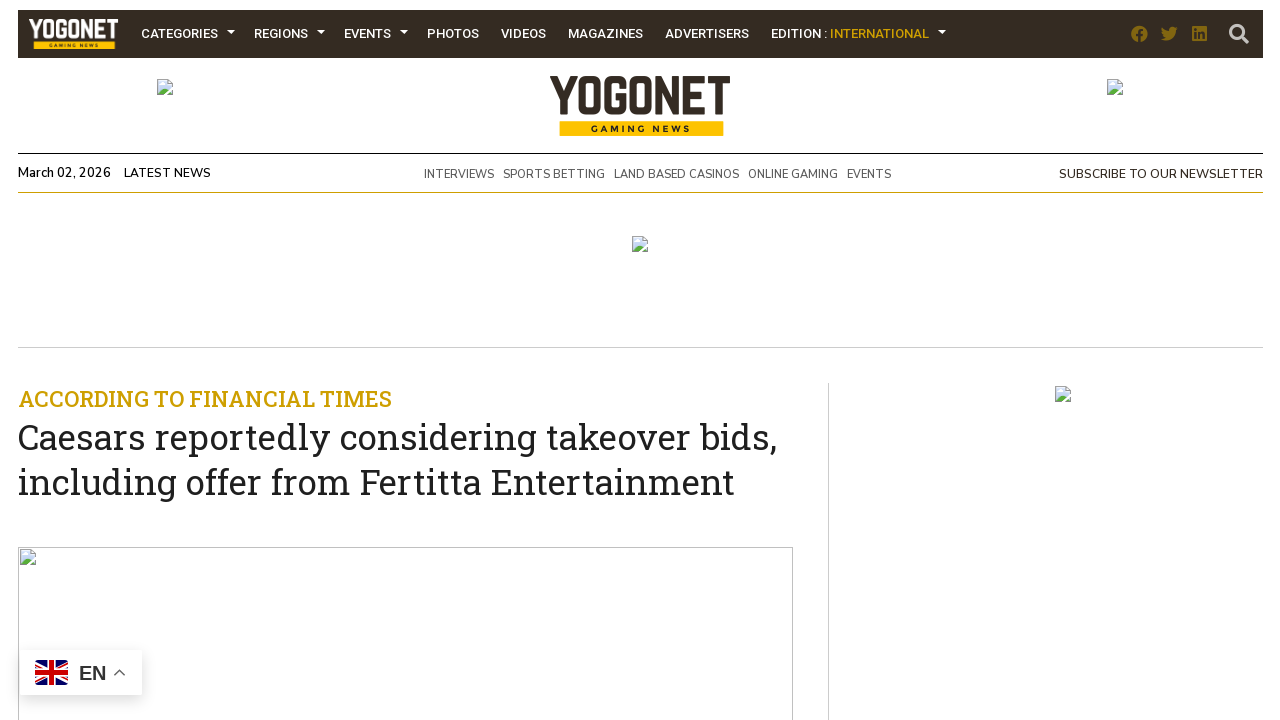

Hovered over Categories menu tab at (186, 34) on .item_menu.transition_02.tiene_hijos.categorias
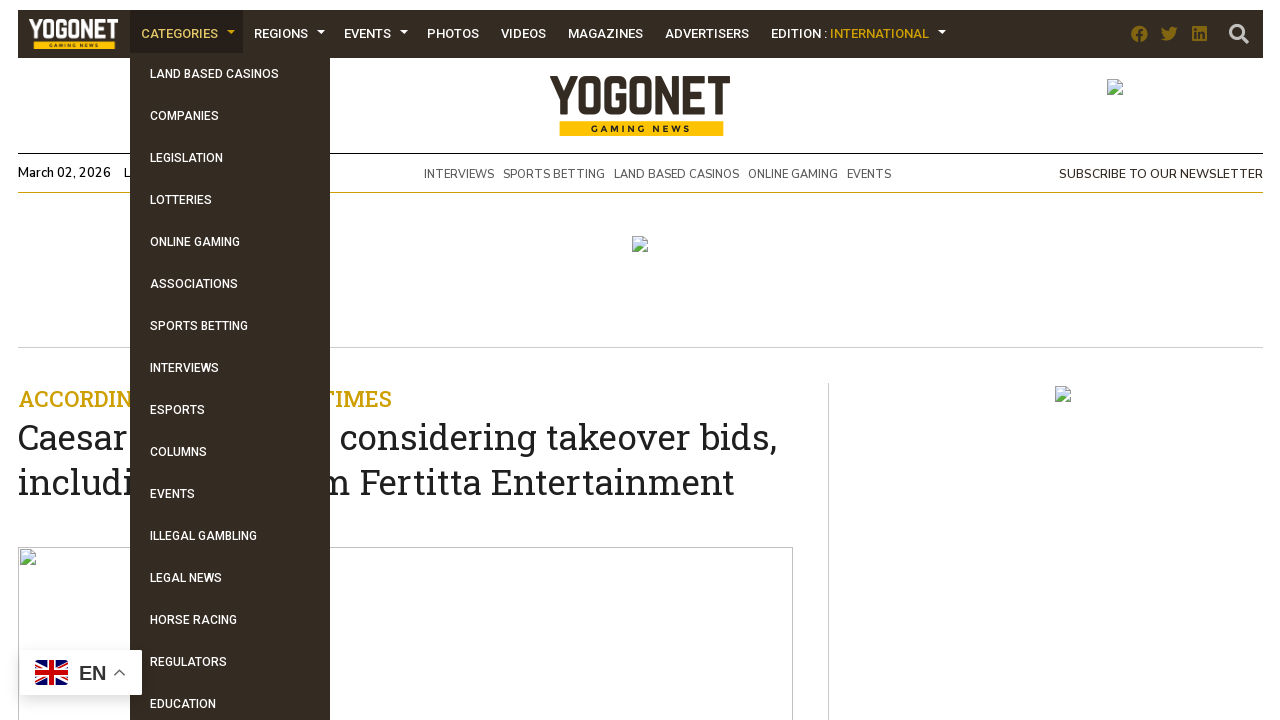

Category submenu items are now visible
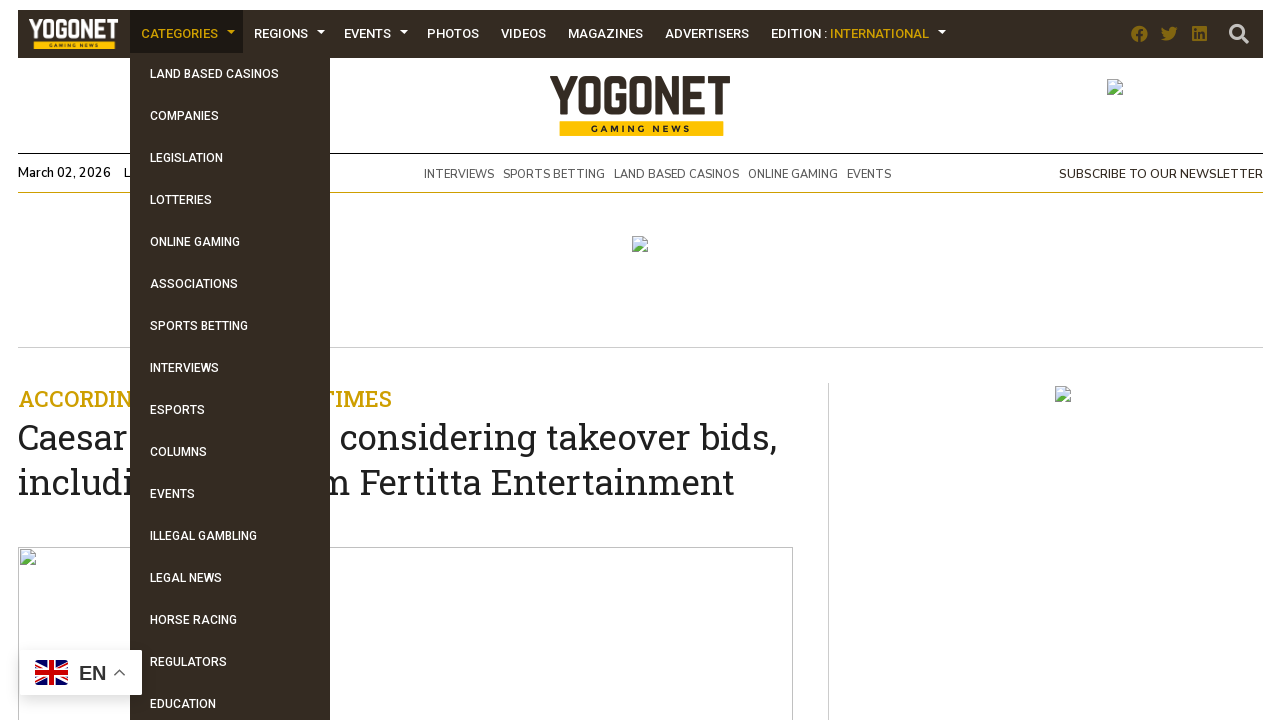

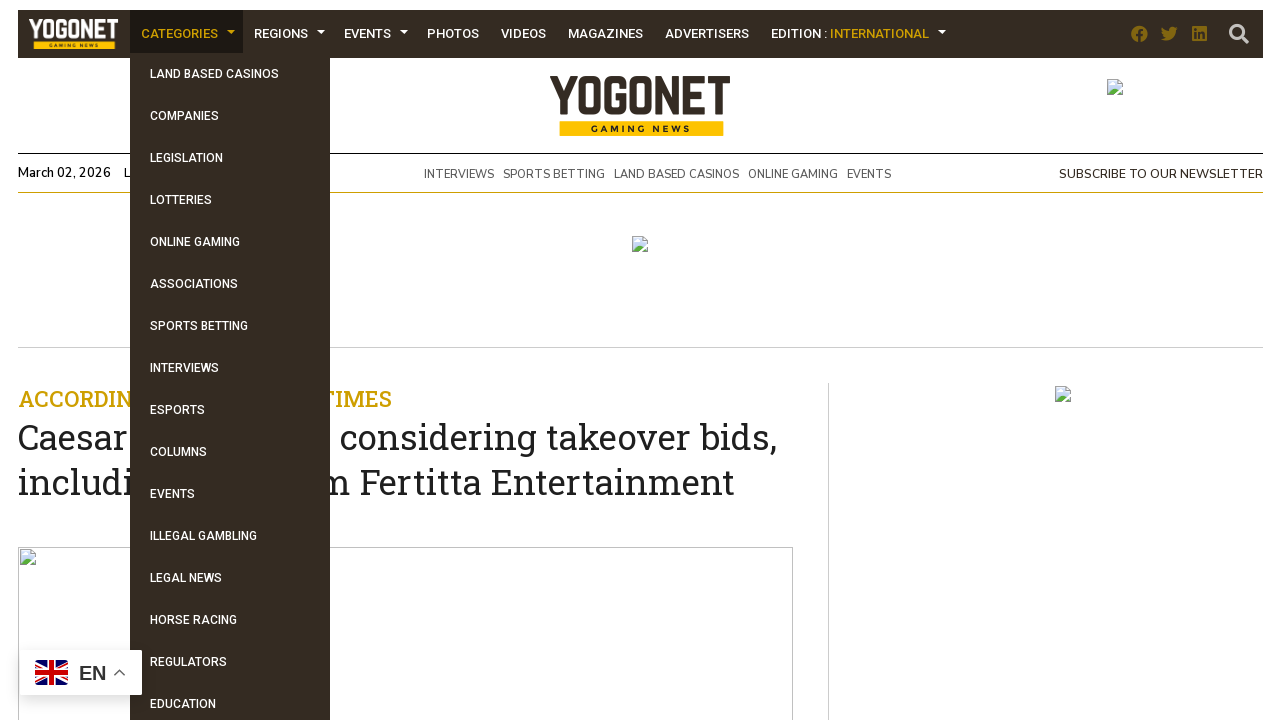